Tests hover functionality by hovering over an avatar image and verifying that the caption/additional information becomes visible after the hover action.

Starting URL: http://the-internet.herokuapp.com/hovers

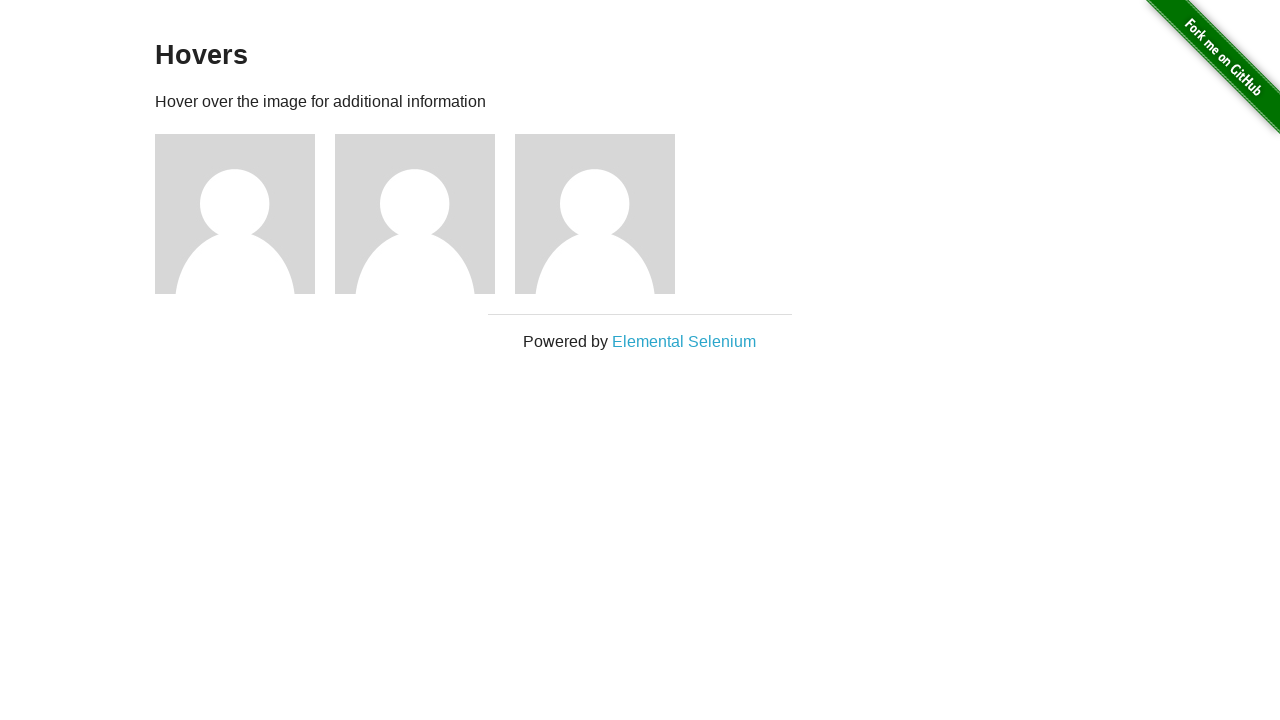

Navigated to hovers page
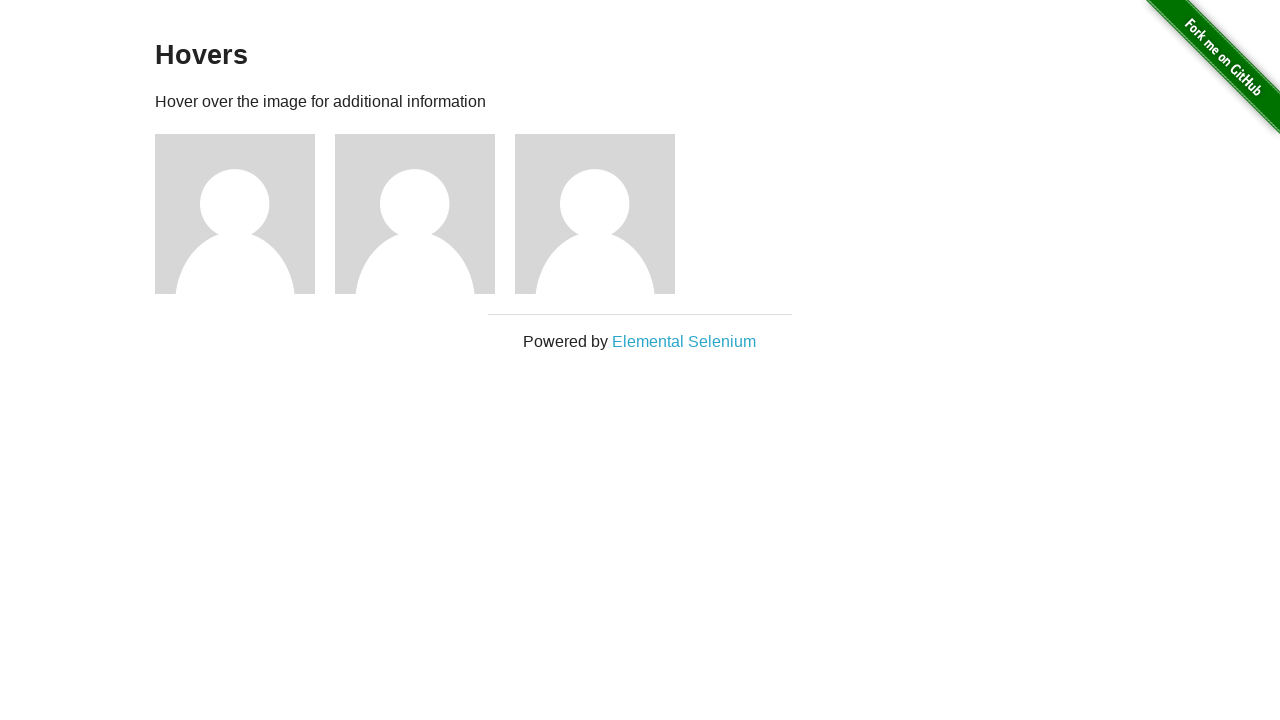

Located first avatar figure element
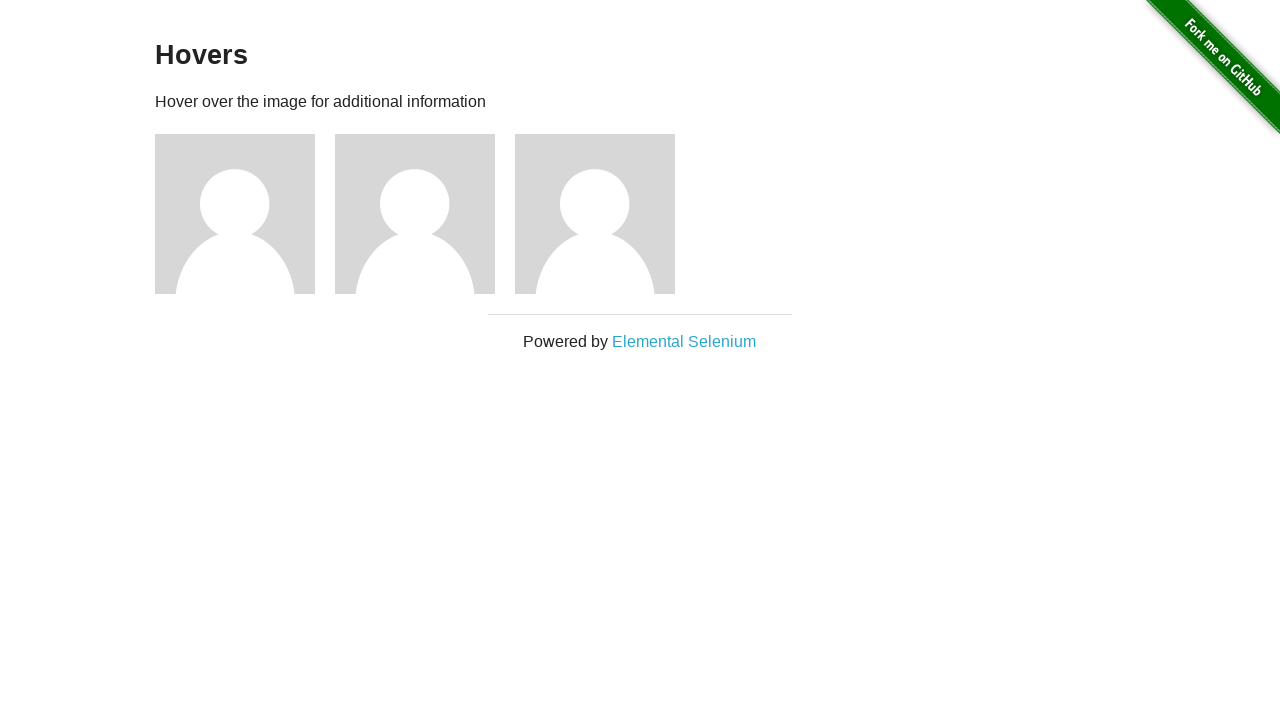

Hovered over avatar image at (245, 214) on .figure >> nth=0
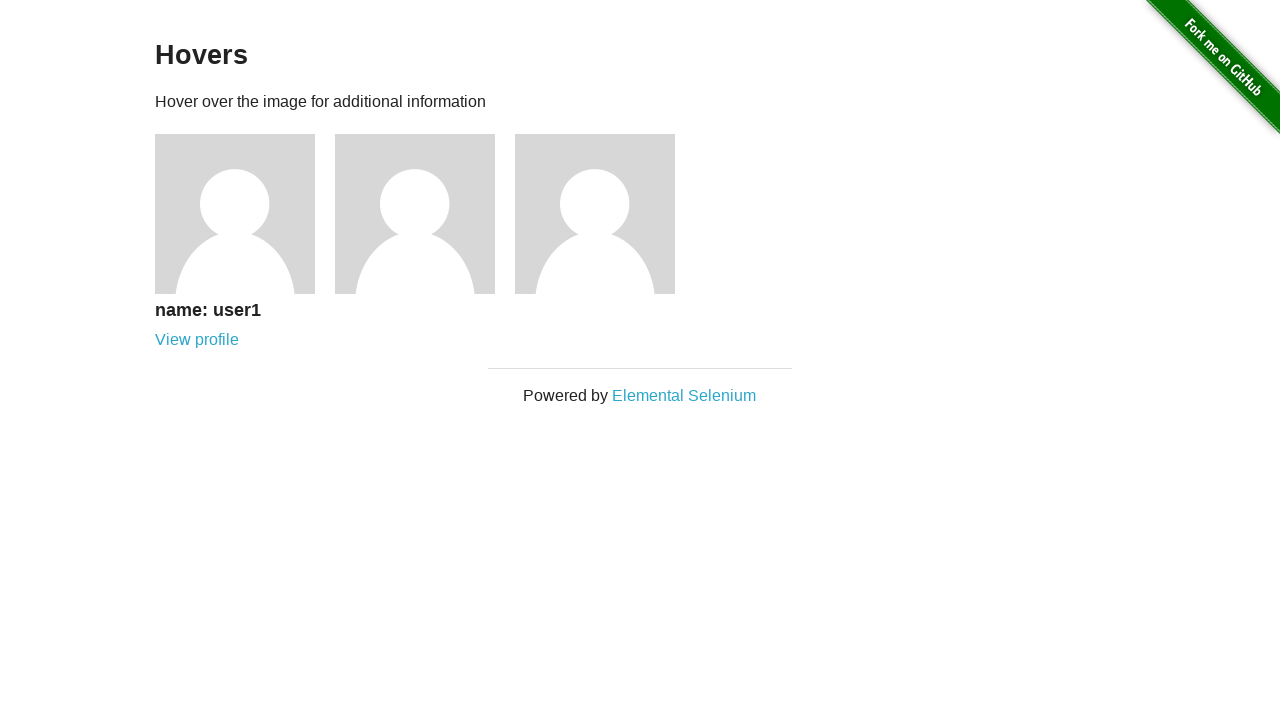

Located avatar caption element
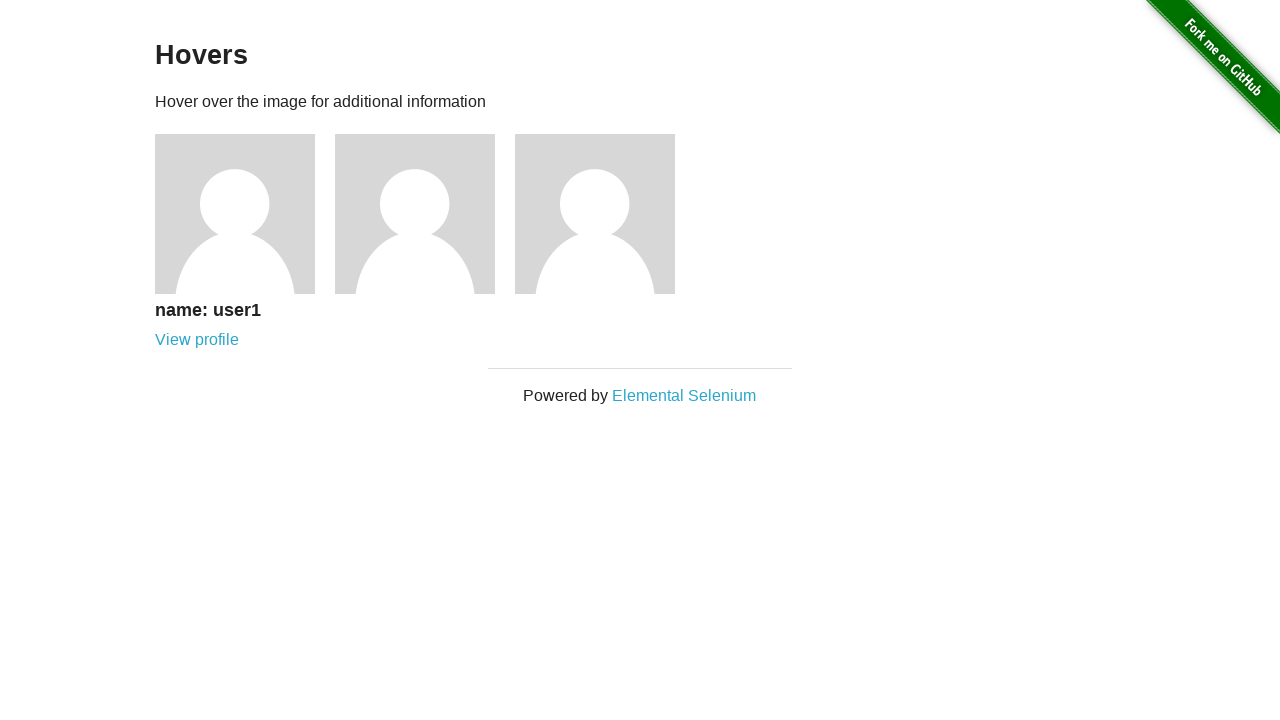

Verified that caption is visible after hover
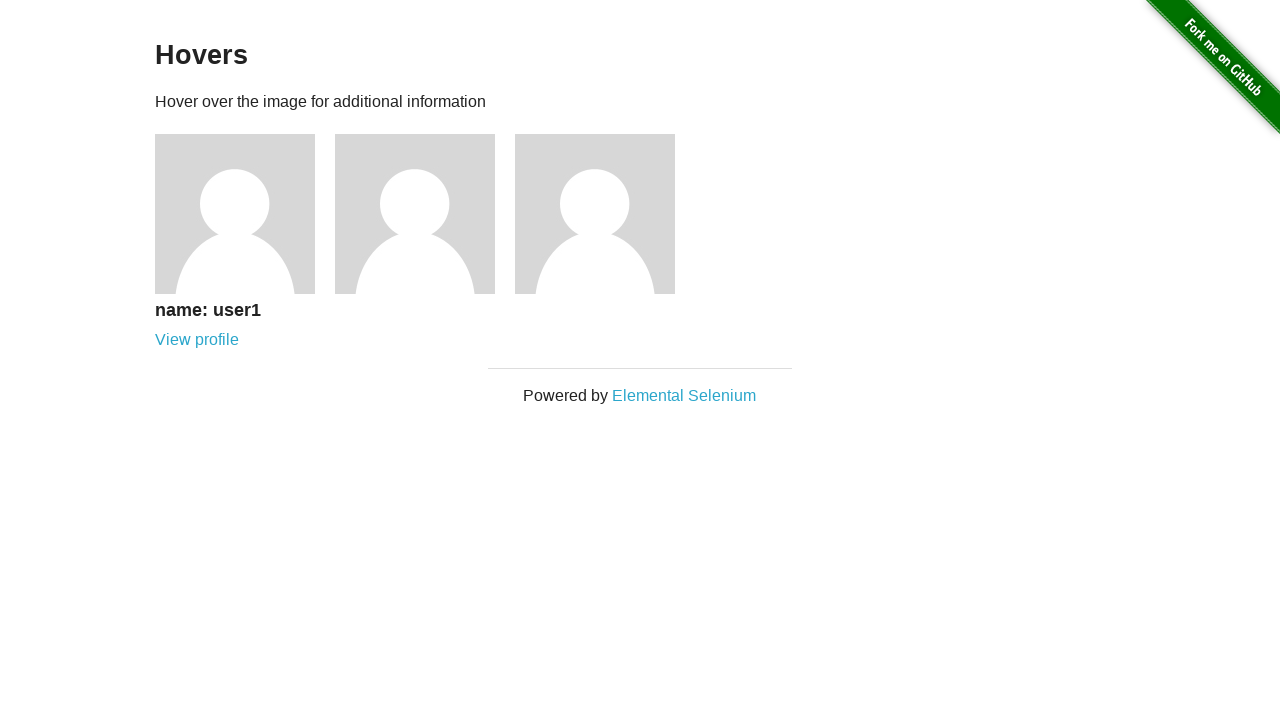

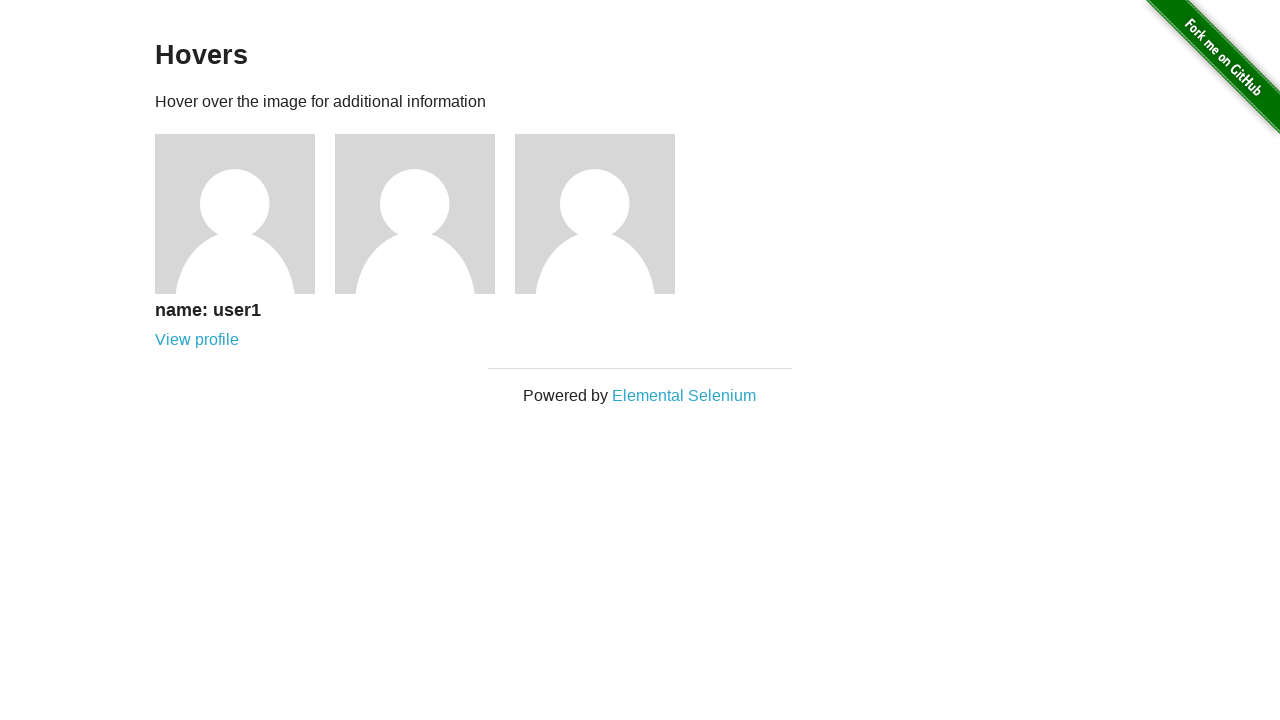